Tests Qwant search engine by entering a search query for "Hokej na lodzie" (Ice Hockey in Polish) and submitting the search form

Starting URL: https://www.qwant.com/

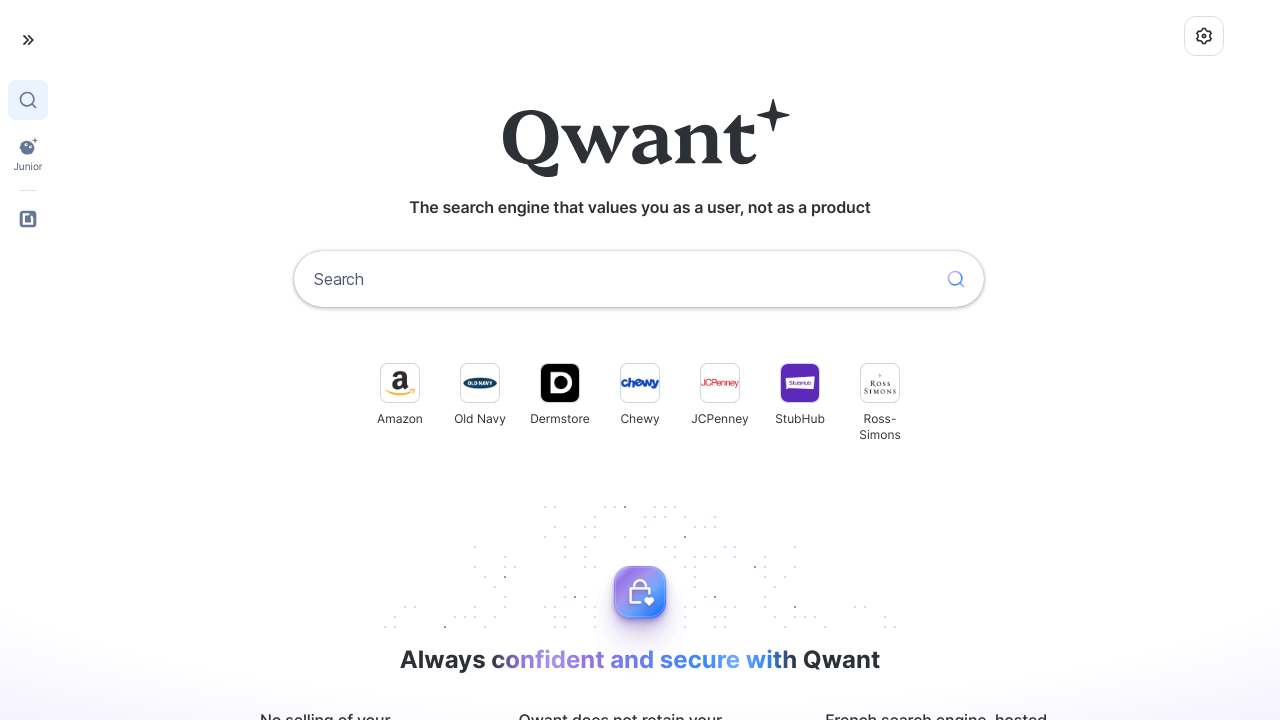

Cleared search input field on input[name='q']
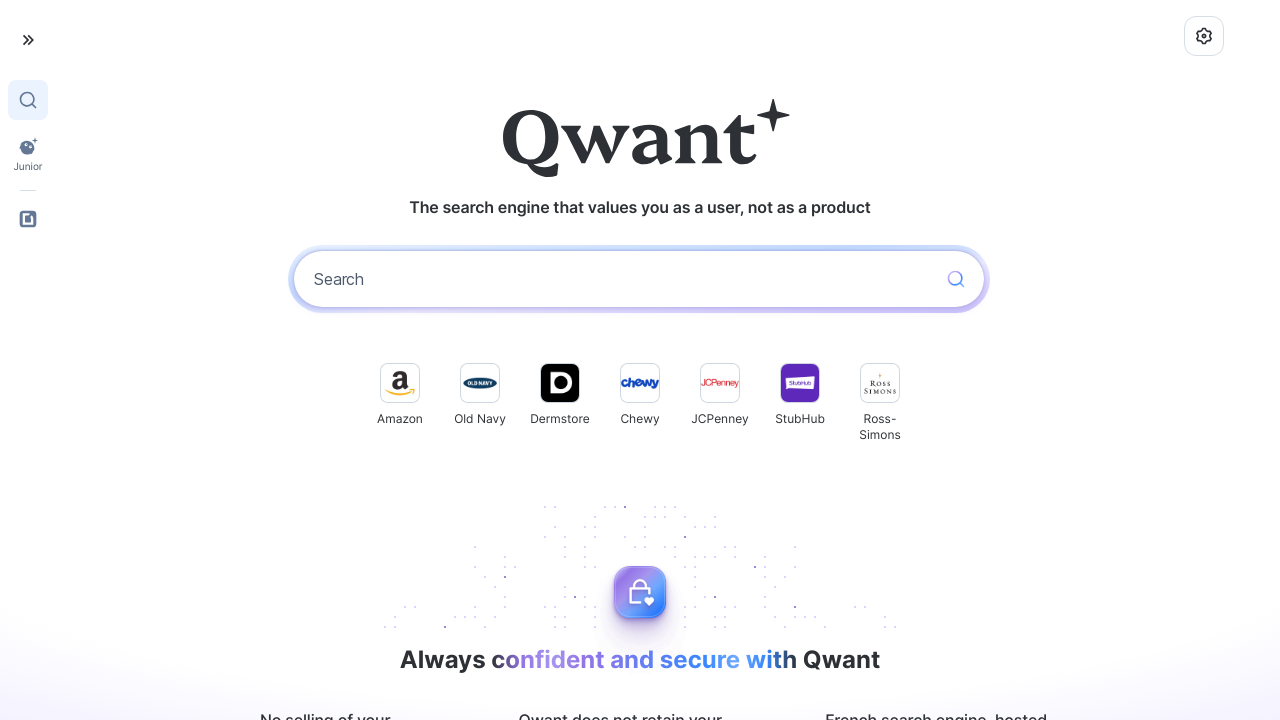

Filled search field with 'Hokej na lodzie' (Ice Hockey in Polish) on input[name='q']
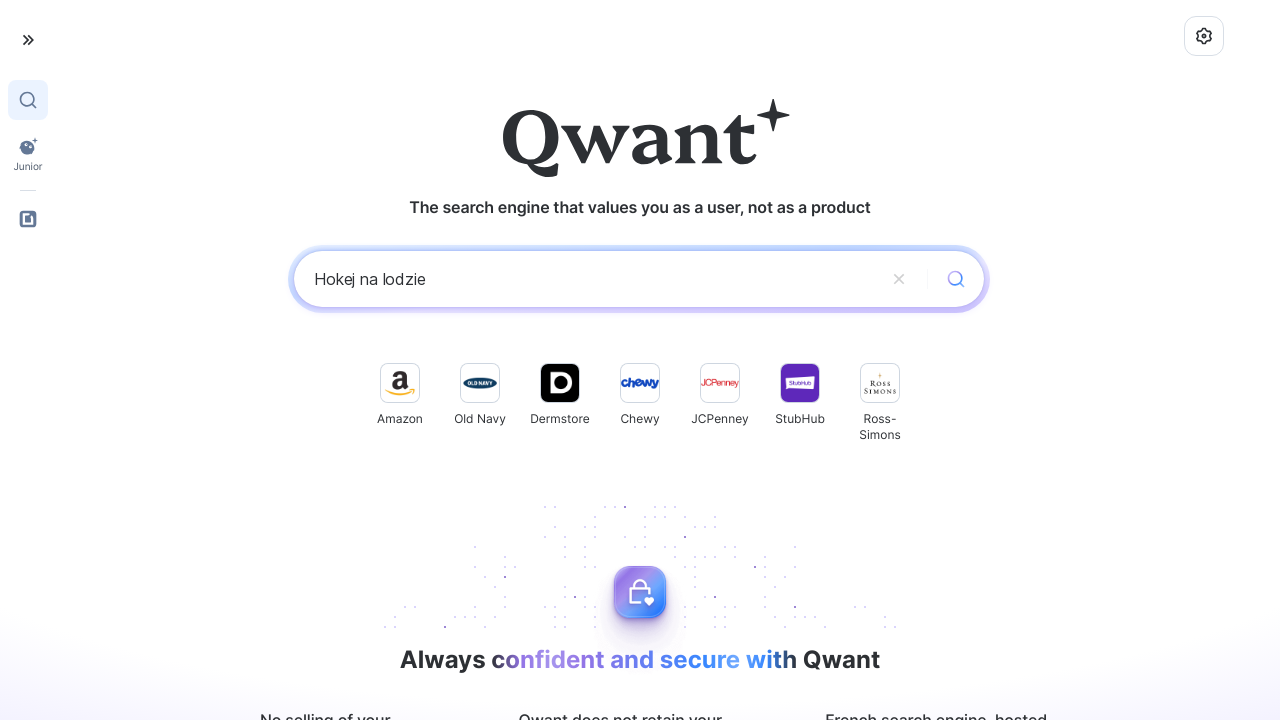

Pressed Enter to submit search form on input[name='q']
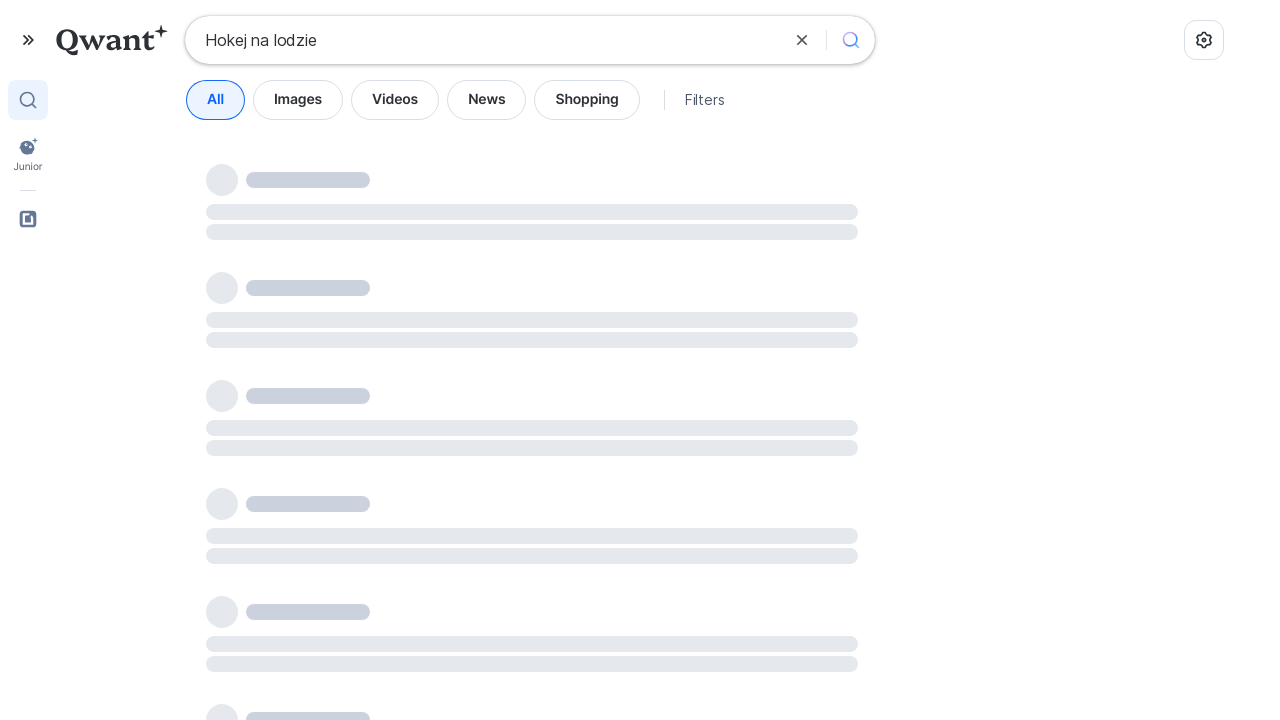

Waited for search results to load (networkidle)
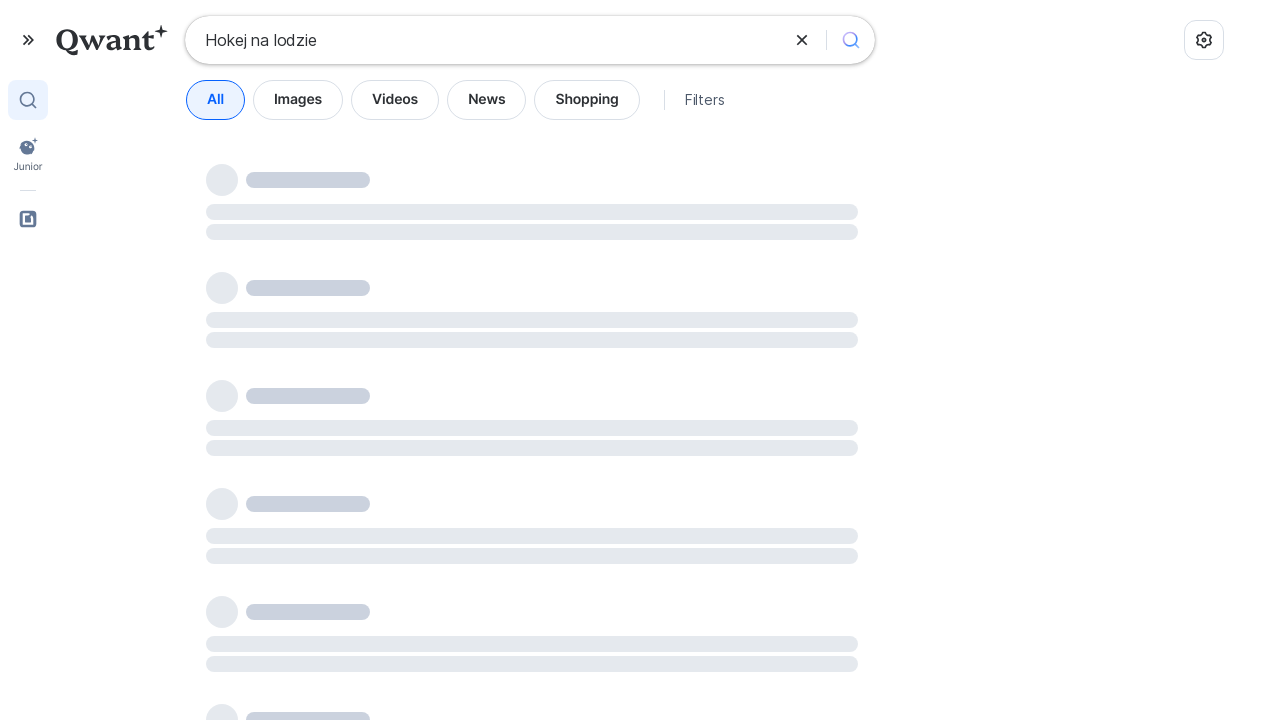

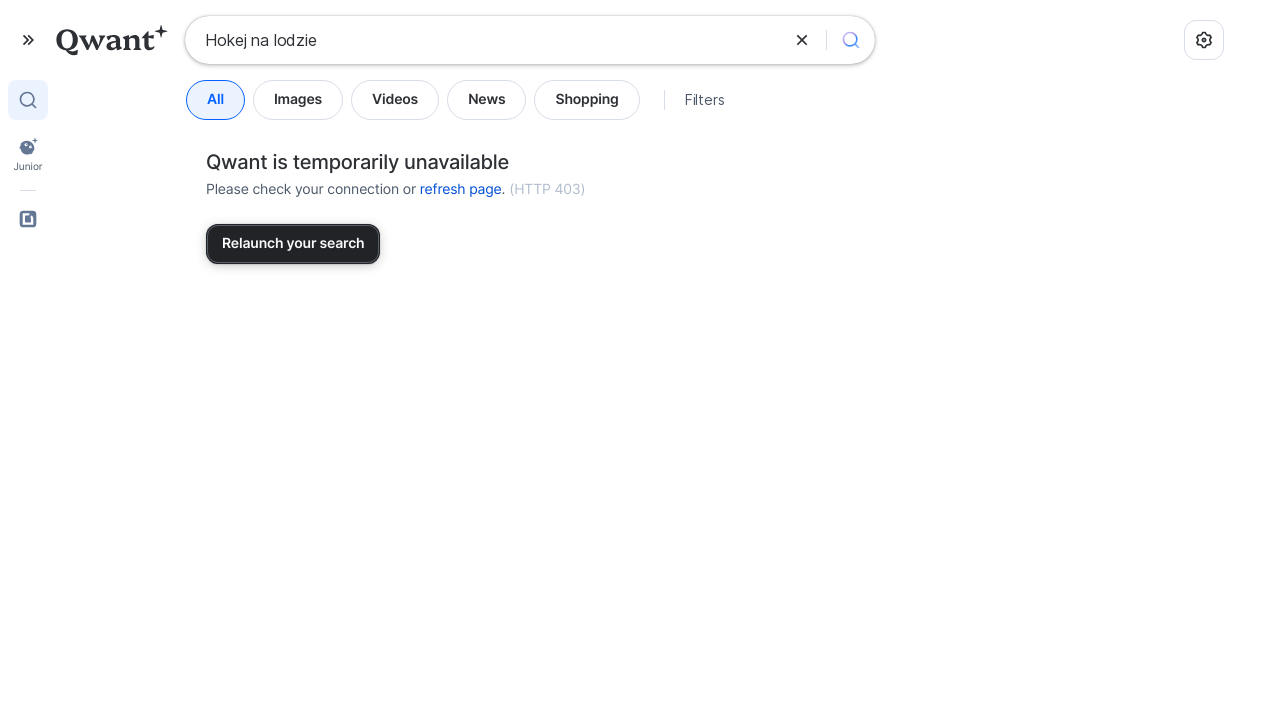